Tests a slow calculator web application by setting a delay value, performing an addition operation (7+8), and verifying the result equals 15

Starting URL: https://bonigarcia.dev/selenium-webdriver-java/slow-calculator.html

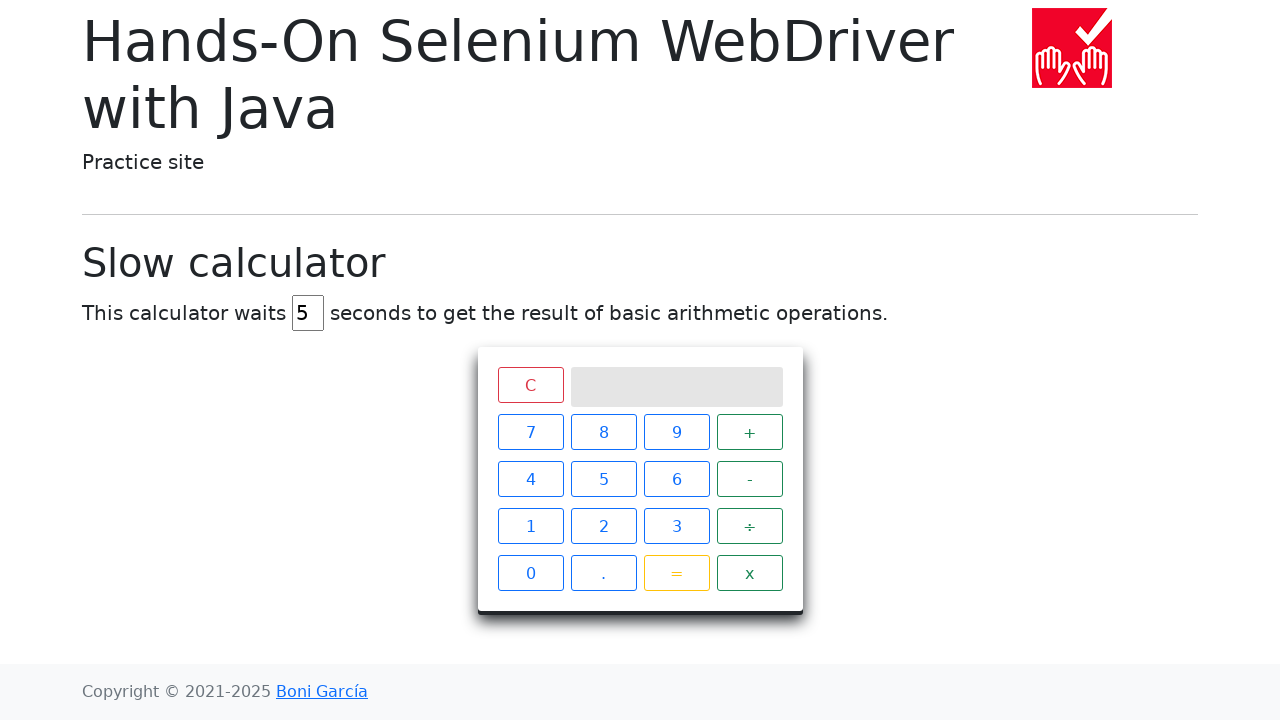

Cleared the delay input field on #delay
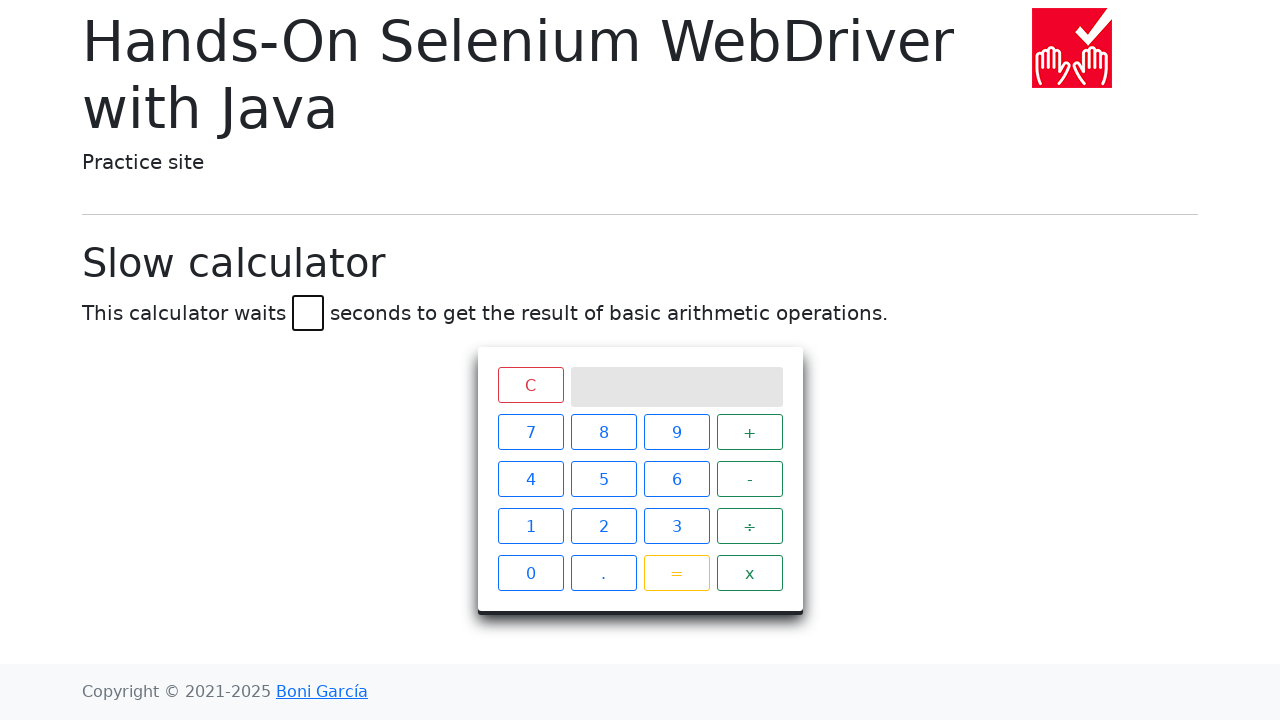

Set delay value to 45 seconds on #delay
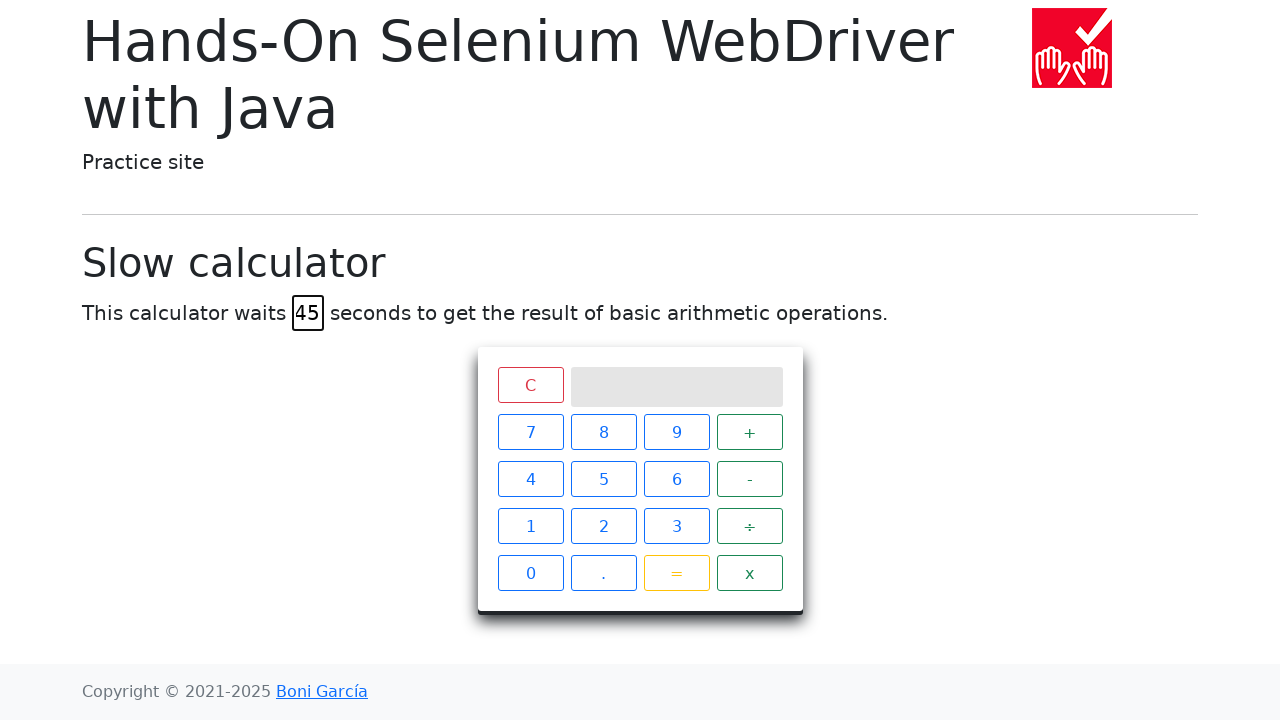

Clicked number 7 at (530, 432) on xpath=//span[@class='btn btn-outline-primary' and text()='7']
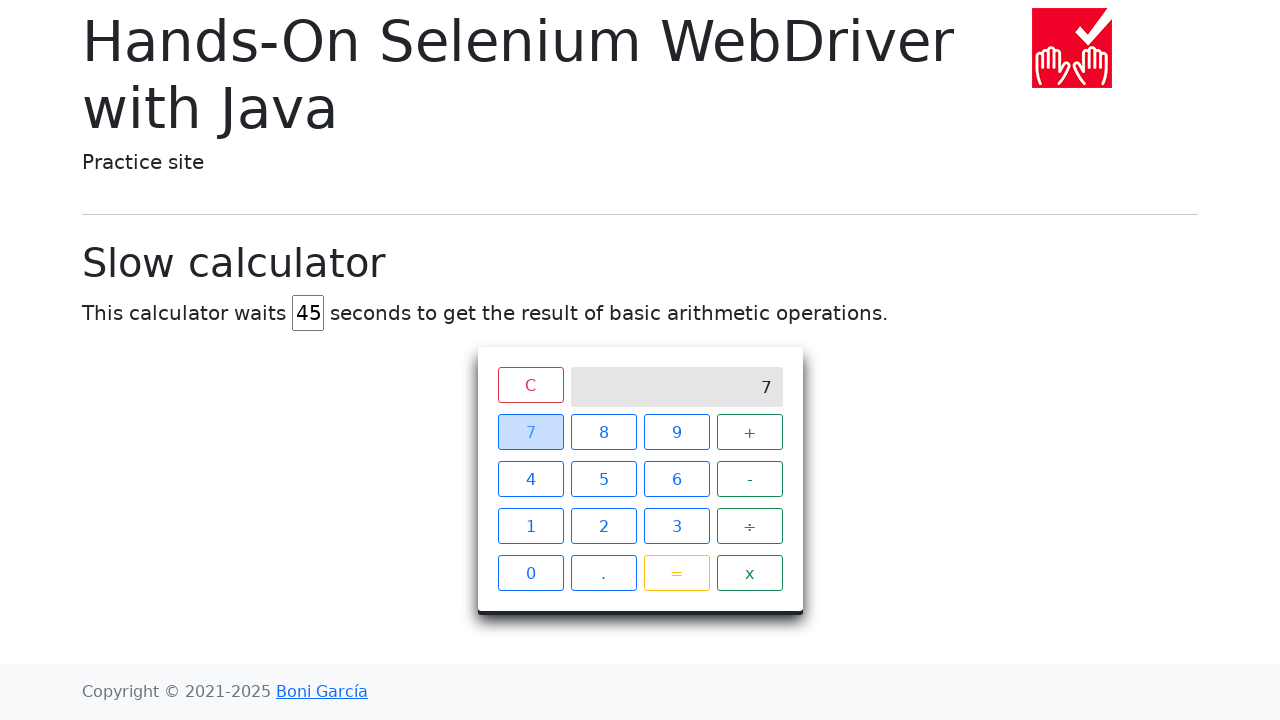

Clicked the plus operator at (750, 432) on xpath=//span[@class='operator btn btn-outline-success' and text()='+']
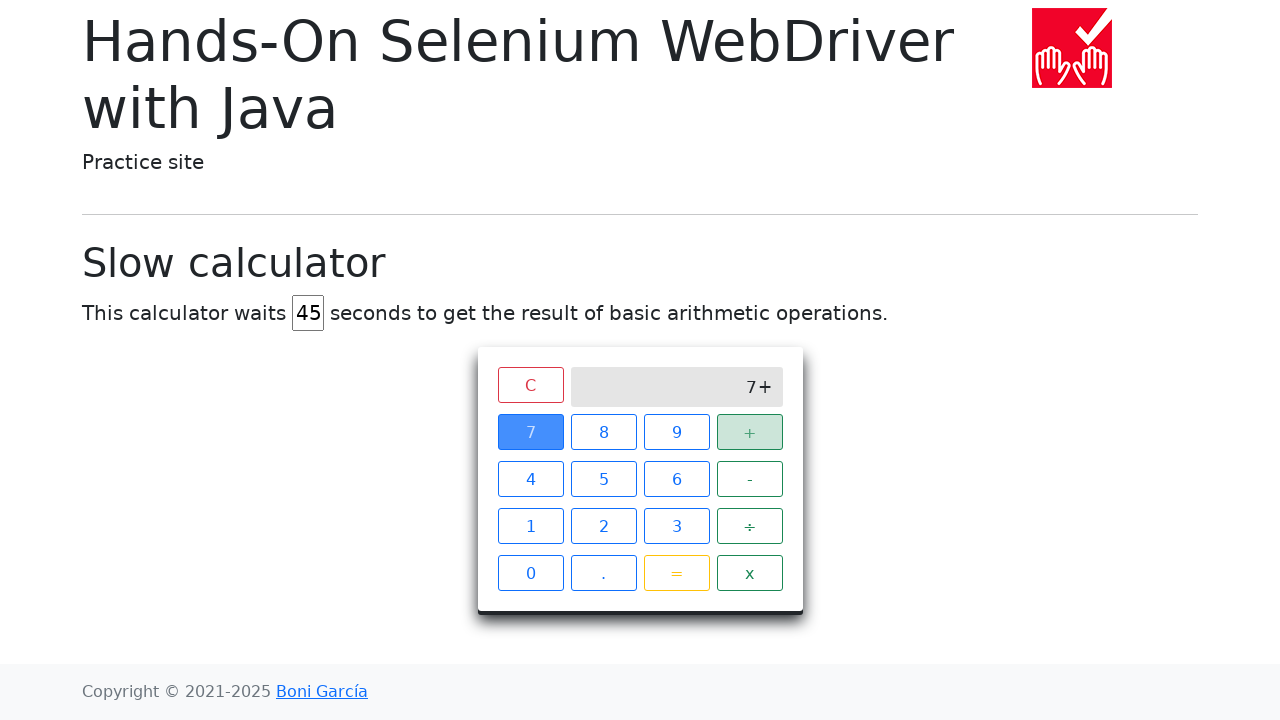

Clicked number 8 at (604, 432) on xpath=//span[@class='btn btn-outline-primary' and text()='8']
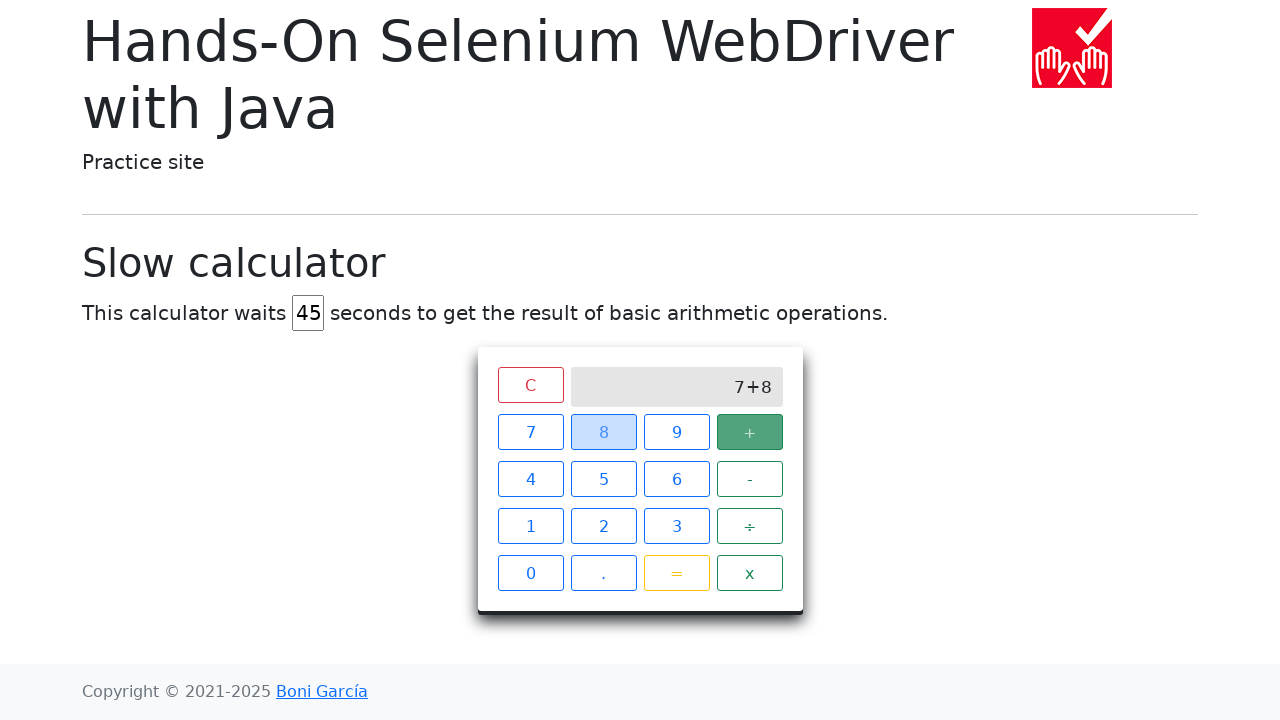

Clicked the equals button at (676, 573) on xpath=//span[@class='btn btn-outline-warning' and text()='=']
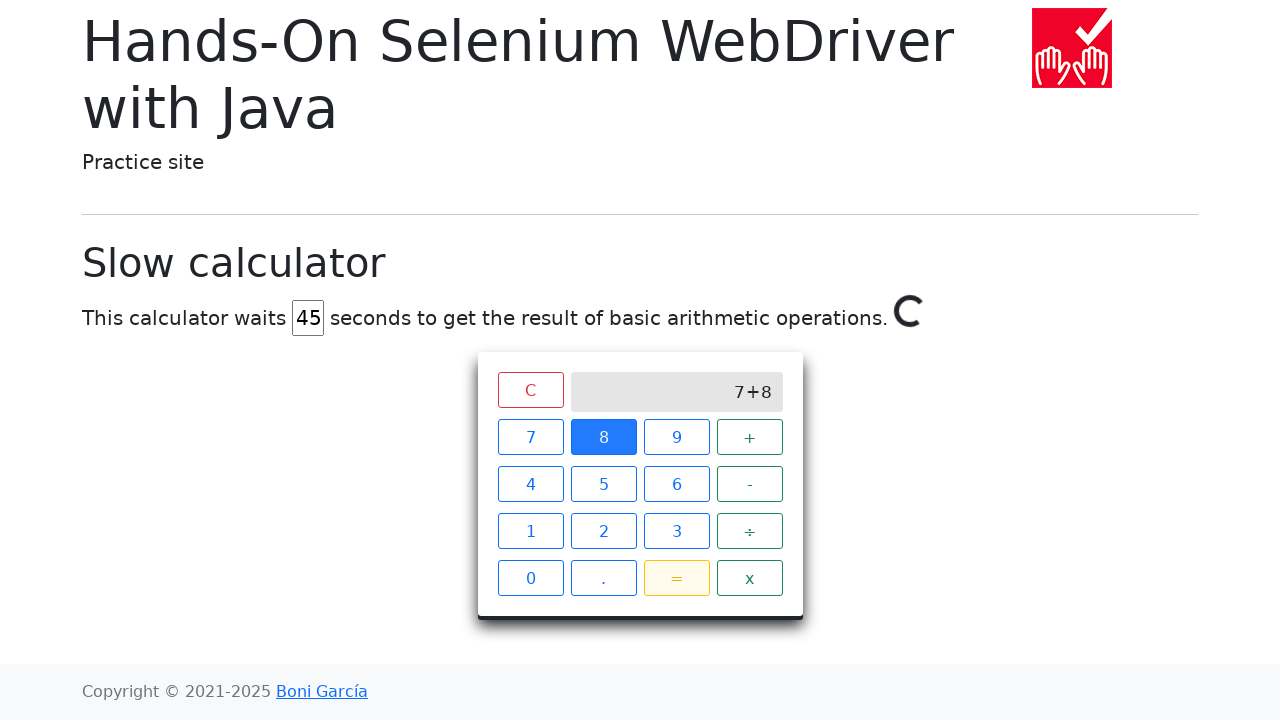

Calculator result '15' appeared on screen, confirming 7 + 8 = 15
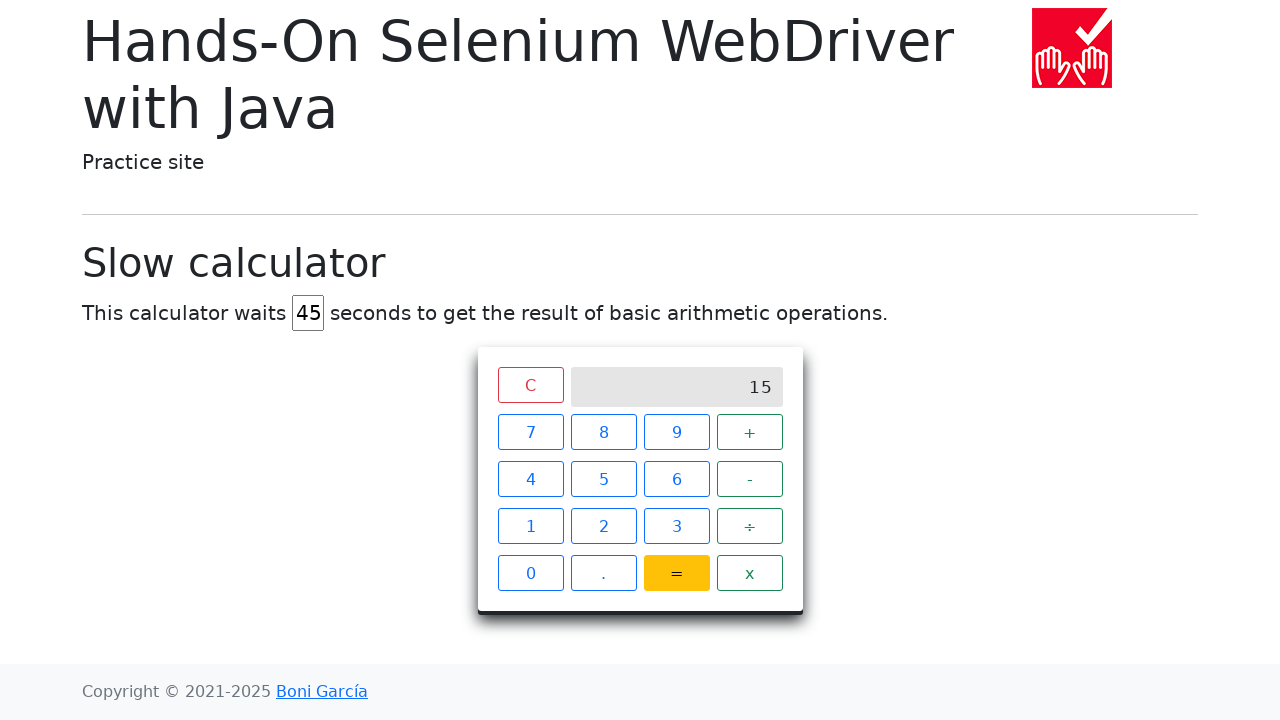

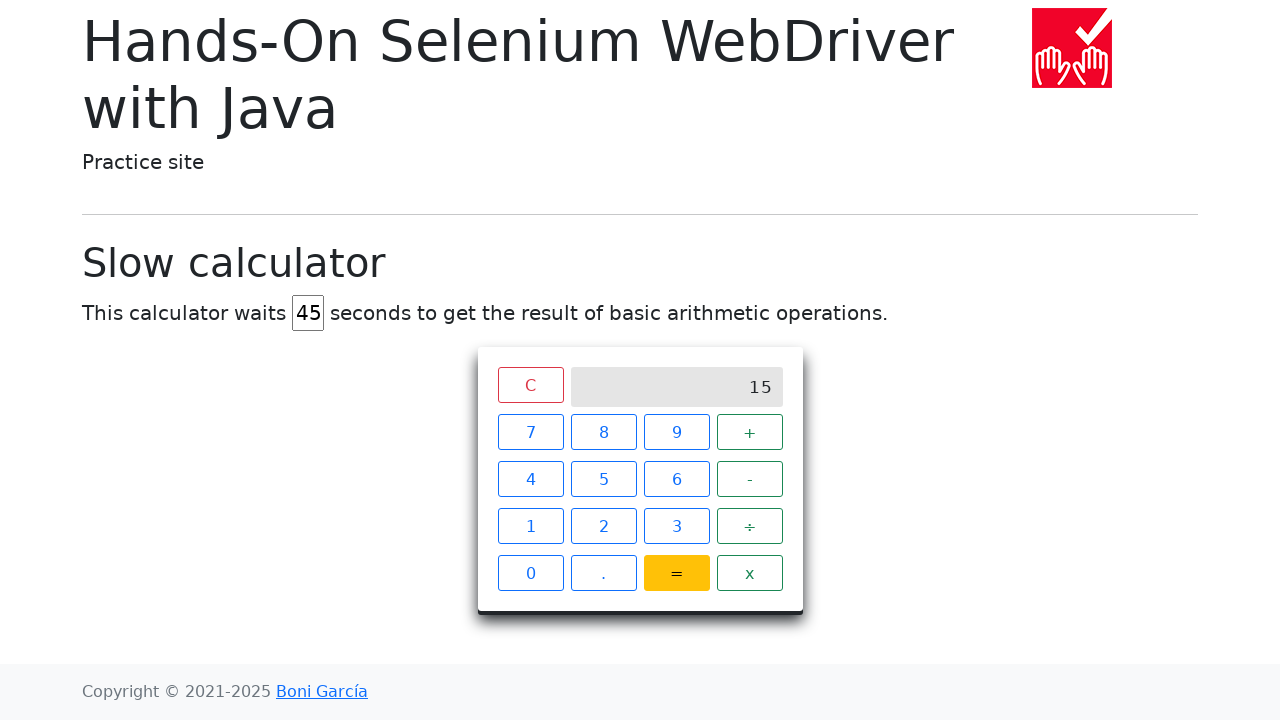